Tests a math calculation form by reading two numbers, calculating their sum, selecting the result from a dropdown, and submitting the form

Starting URL: https://suninjuly.github.io/selects1.html

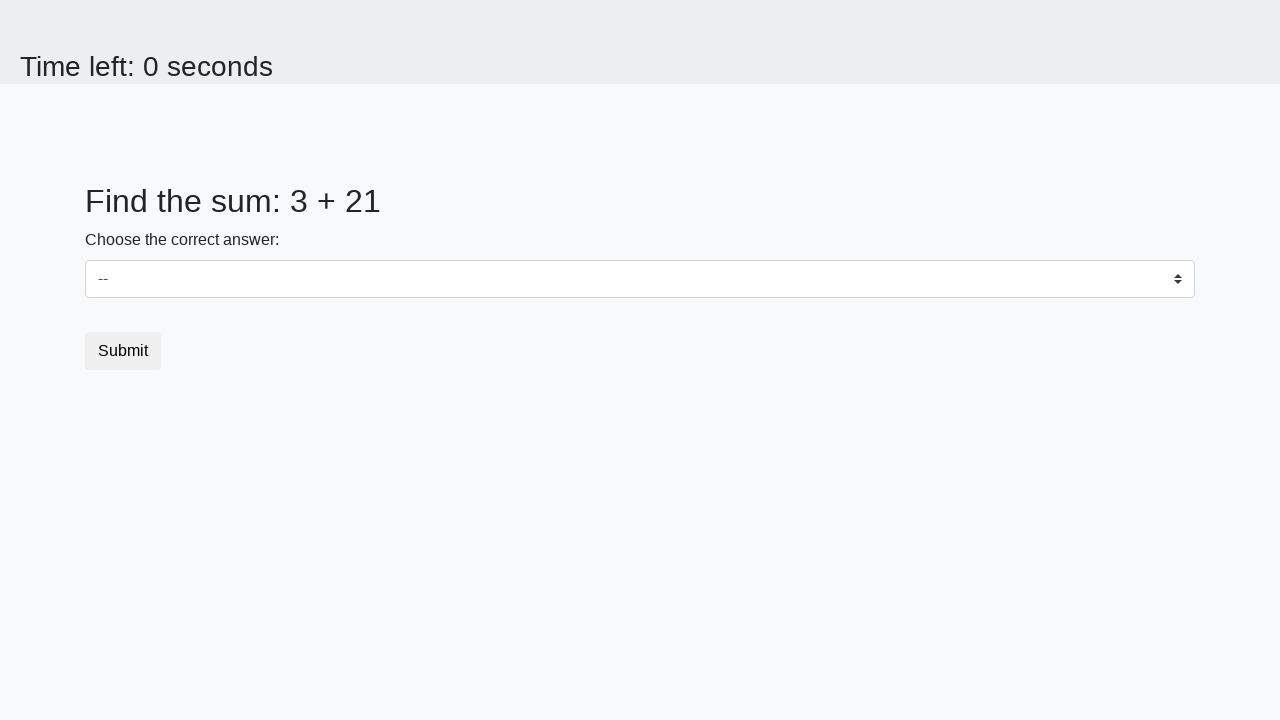

Read first number from #num1 element
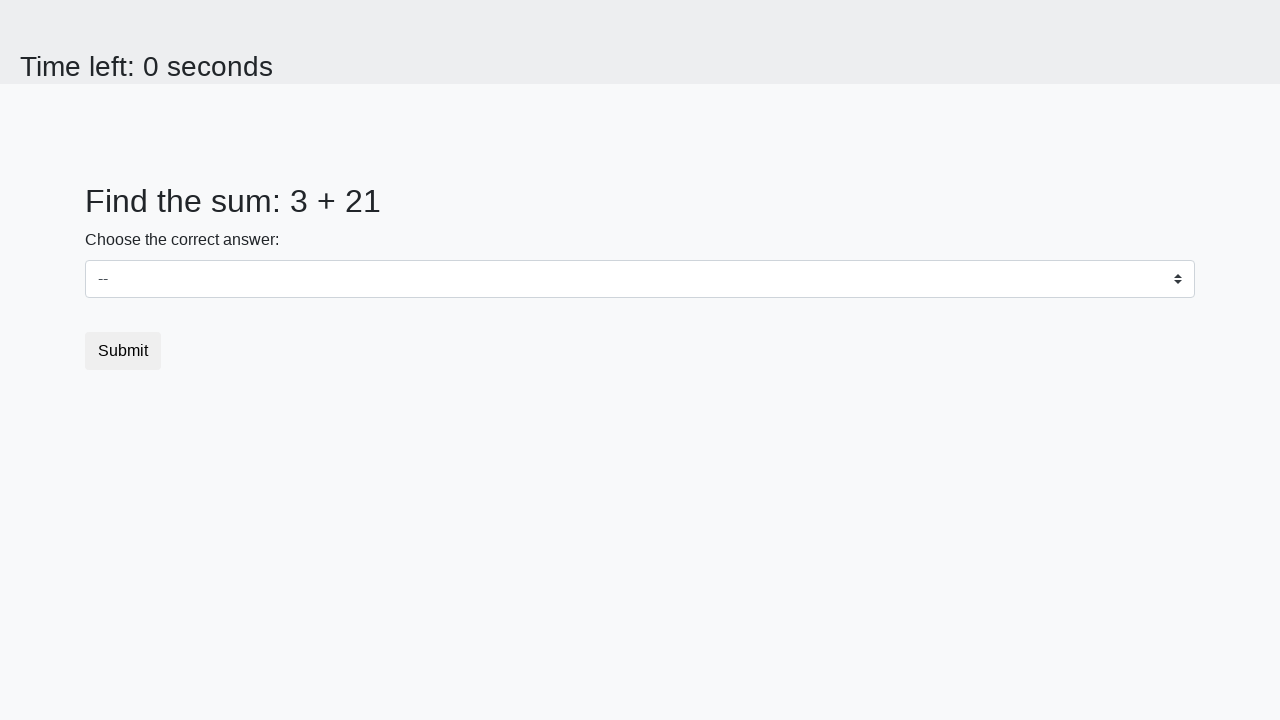

Read second number from #num2 element
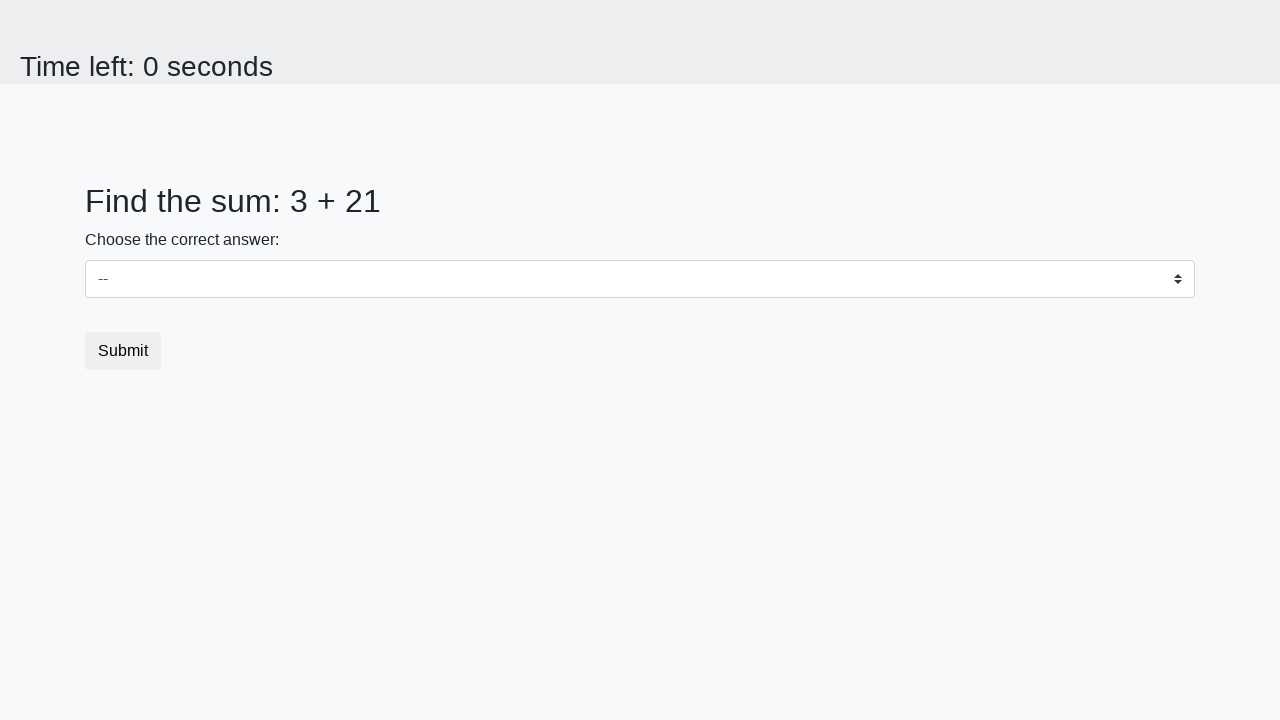

Calculated sum: 3 + 21 = 24
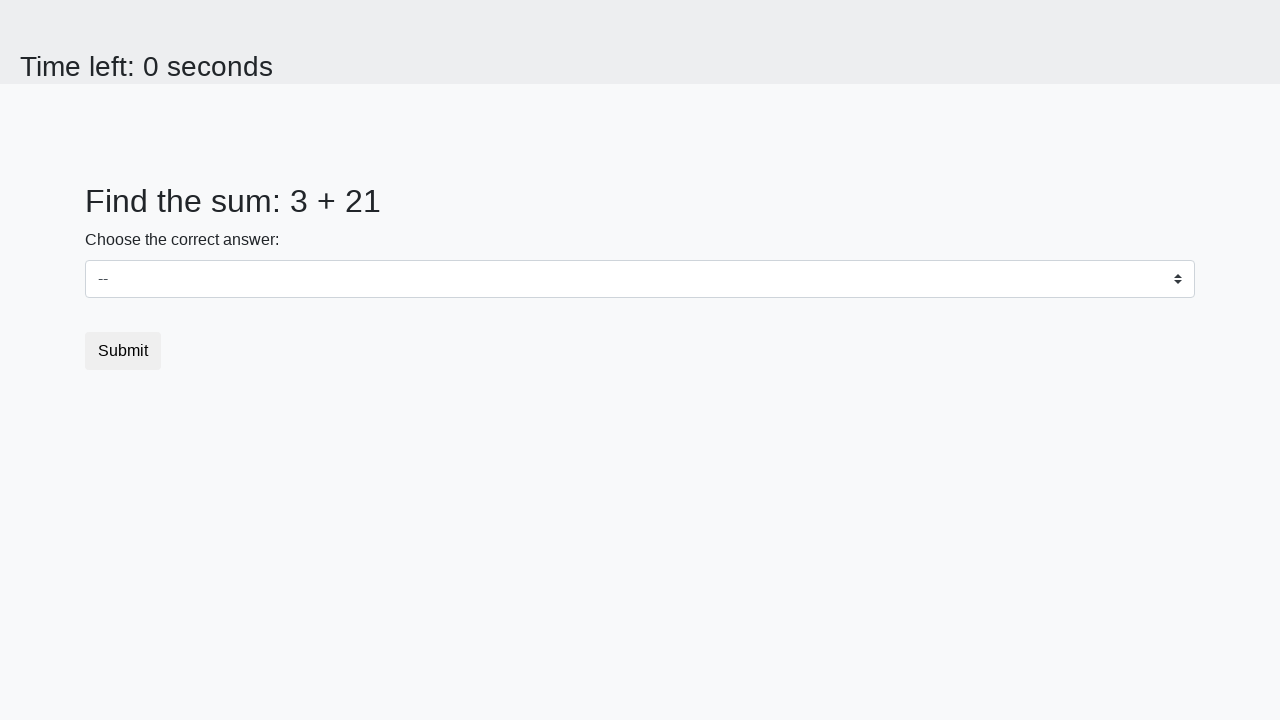

Selected result '24' from dropdown on #dropdown
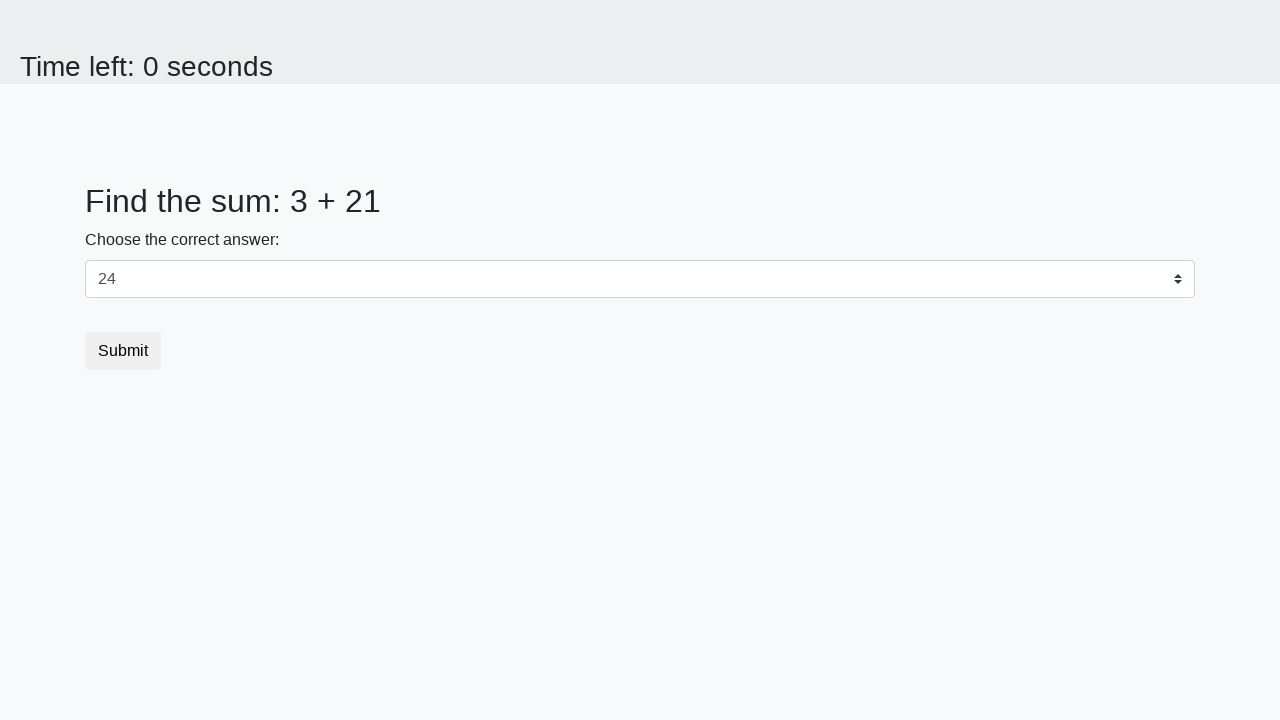

Clicked form submit button at (123, 351) on body > div > form > button
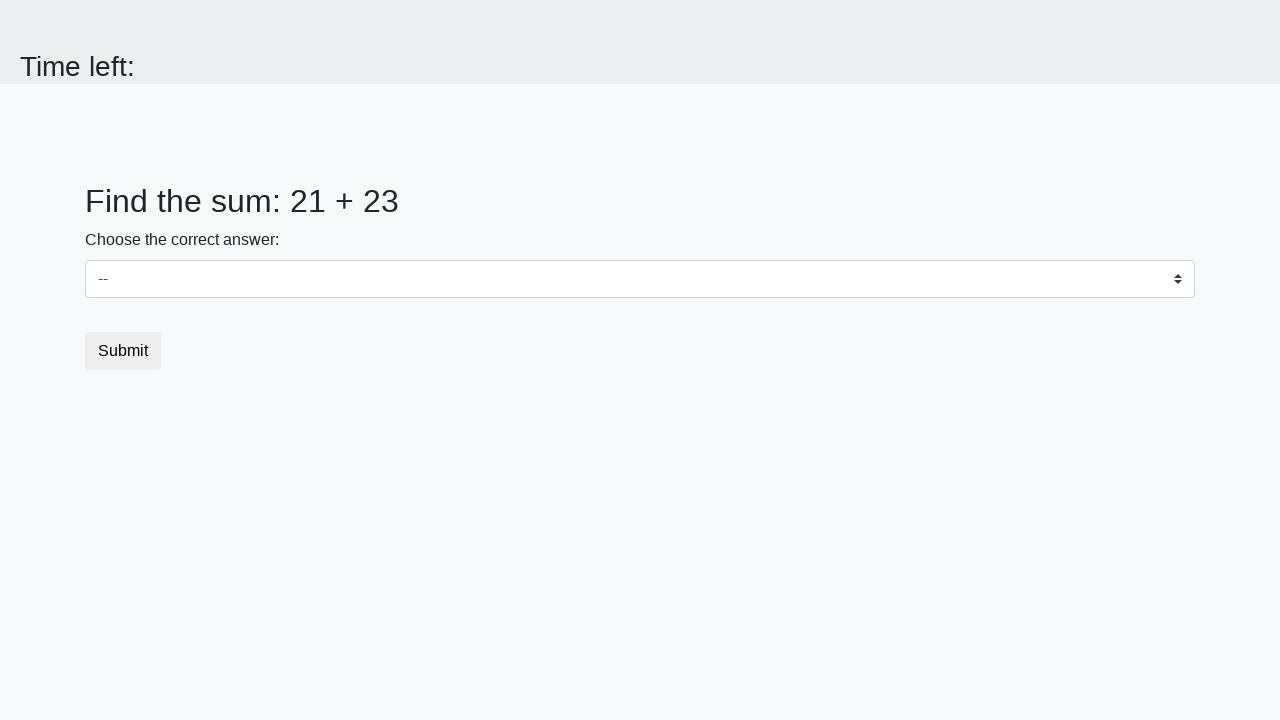

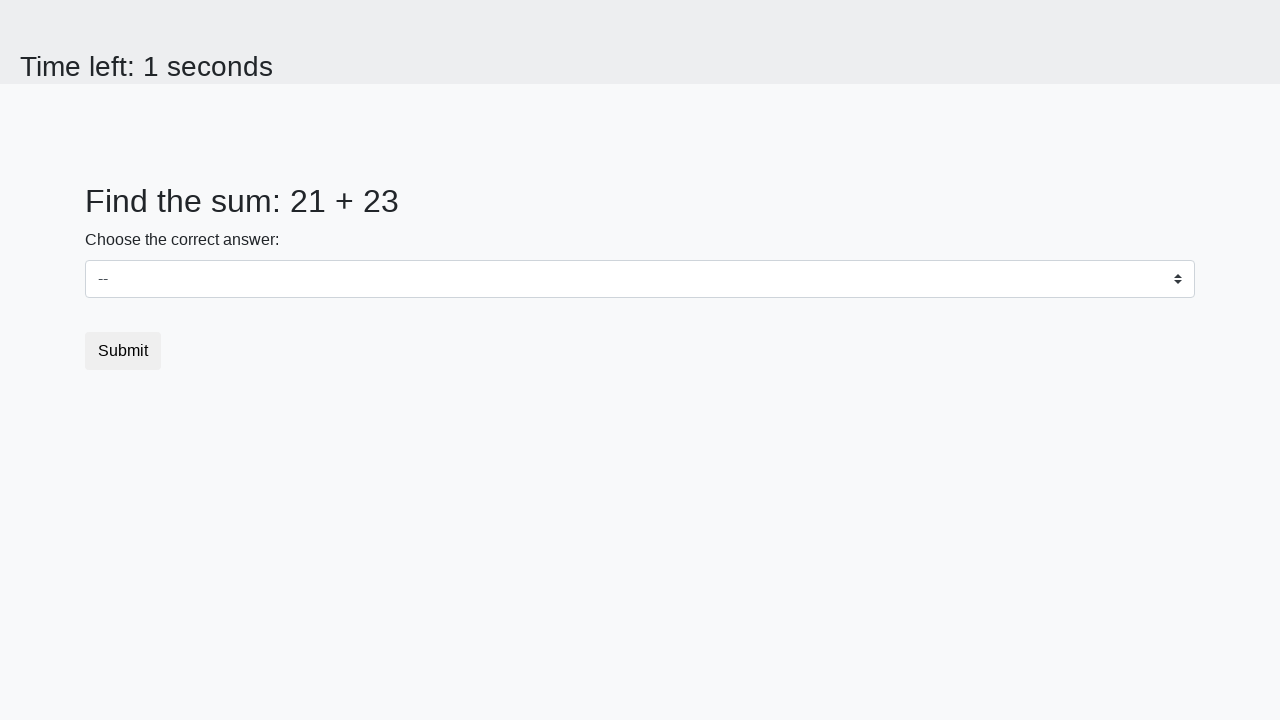